Tests the third section of "Percentage Calculator in Common Phrases" - calculates X is Y% of what.

Starting URL: https://www.calculator.net/percent-calculator.html

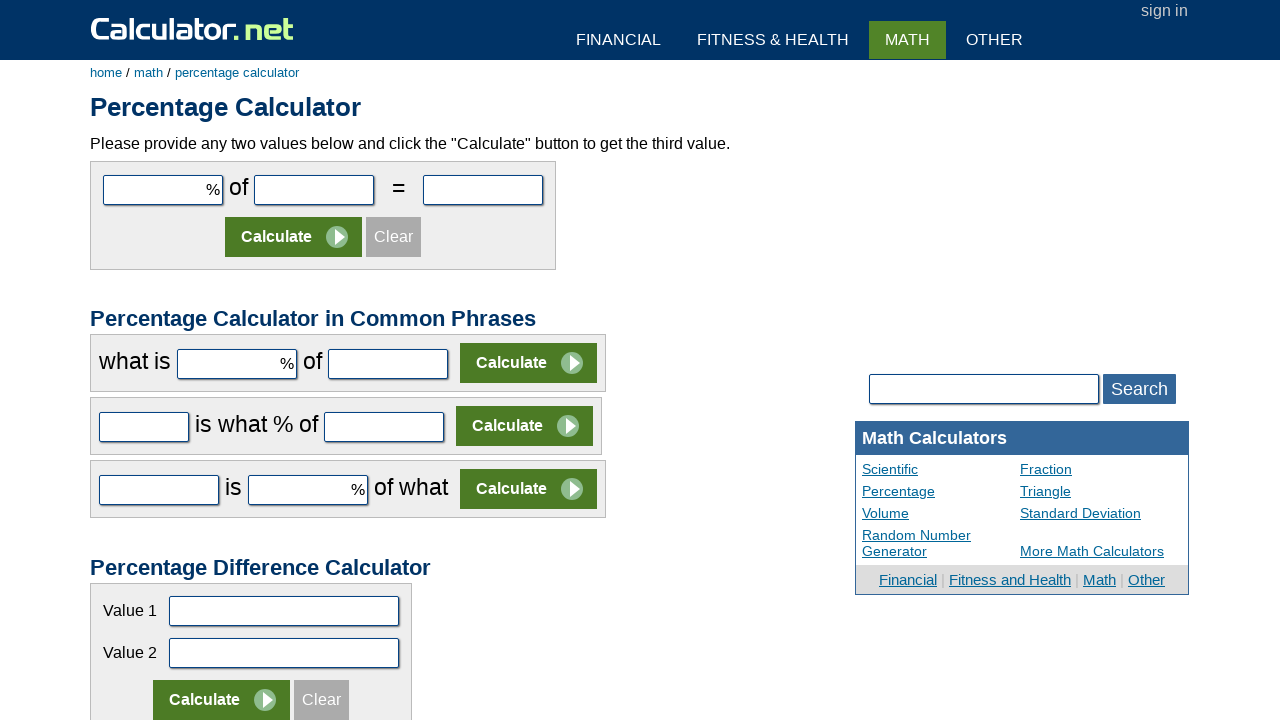

Cleared first input field for common phrase calculator section 3 on input[name='c23par1']
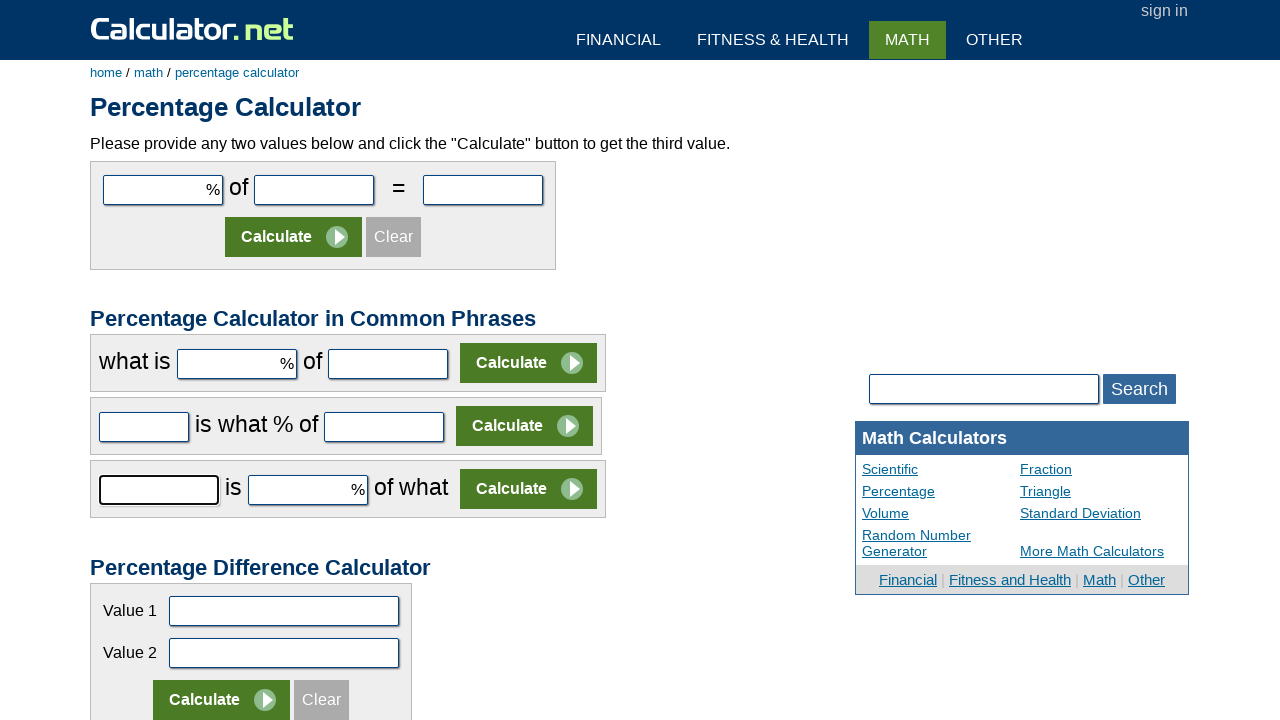

Filled first input field with value '30' (X value) on input[name='c23par1']
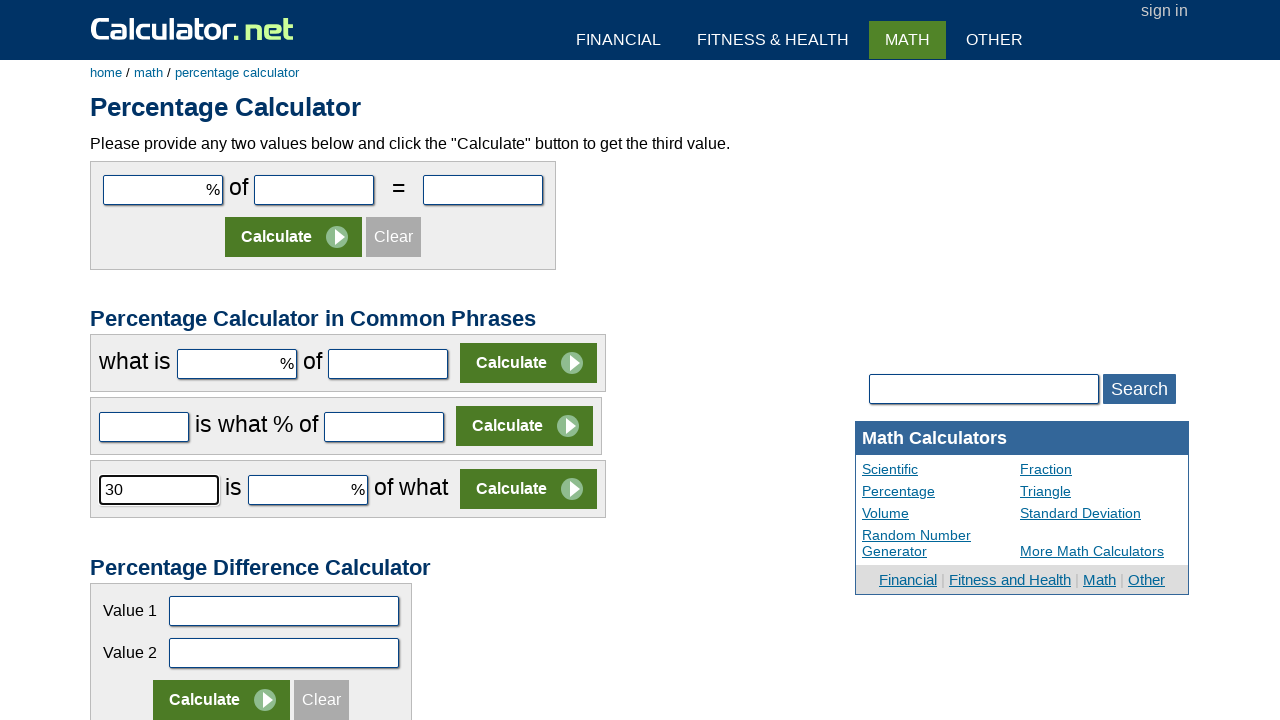

Cleared second input field on input[name='c23par2']
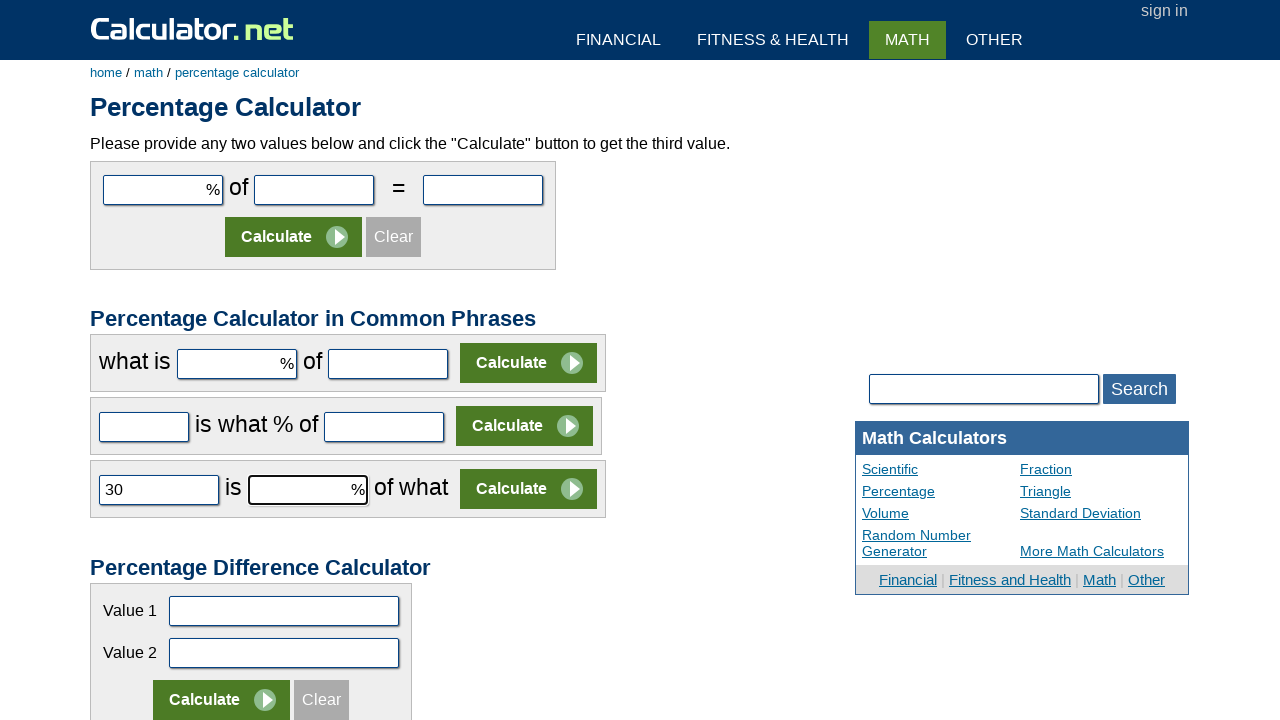

Filled second input field with value '60' (Y percentage value) on input[name='c23par2']
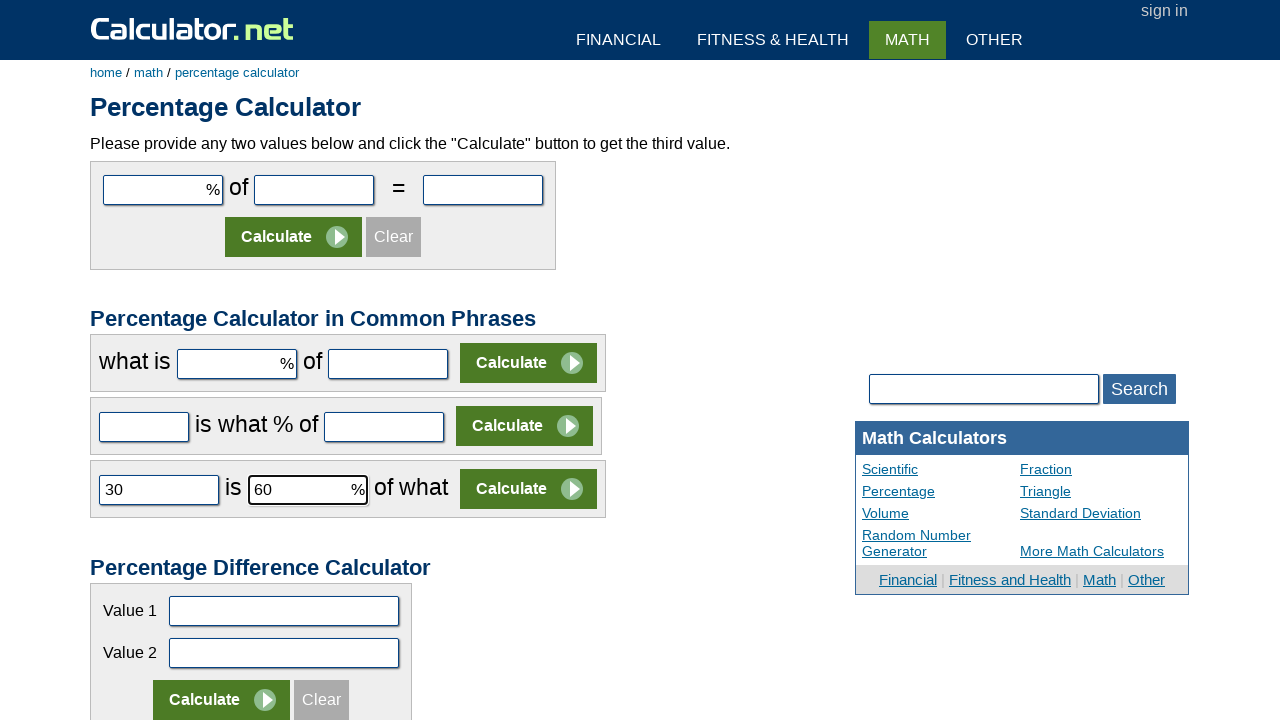

Clicked the fourth Calculate button to compute X is Y% of what at (528, 489) on (//input[@value='Calculate'])[4]
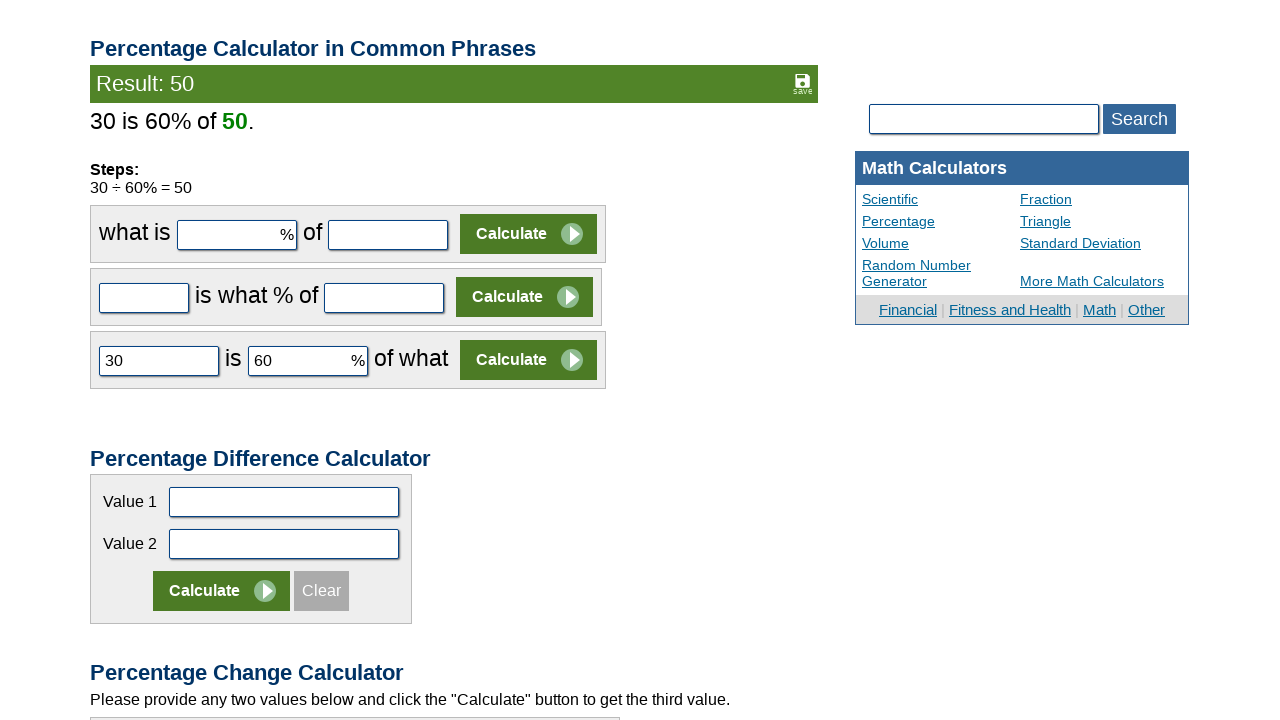

Waited for calculation result to appear
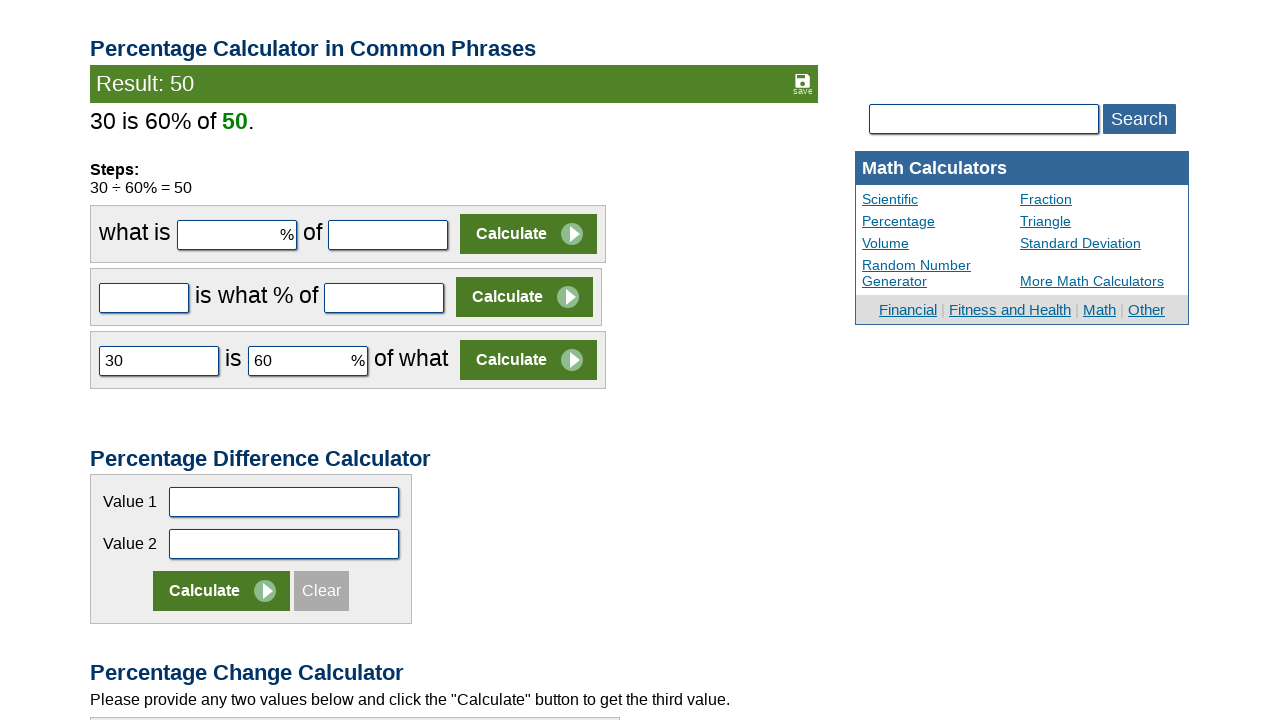

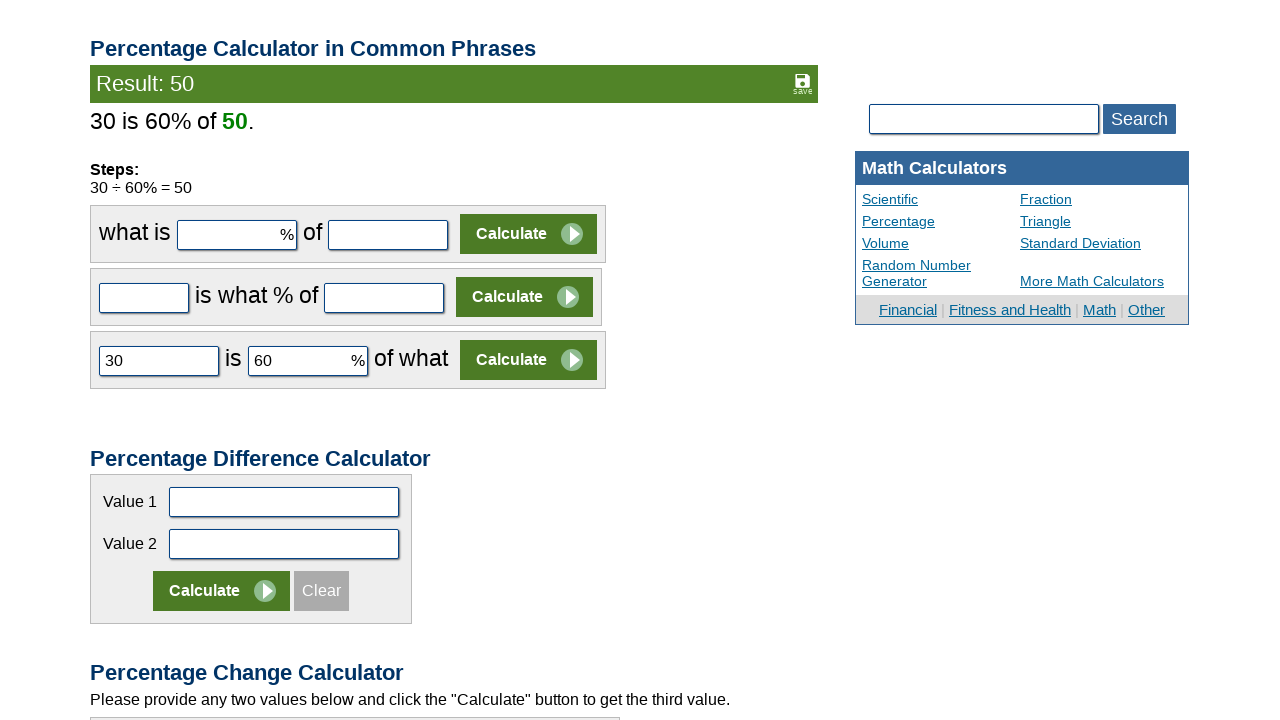